Tests the search functionality by entering a search term and verifying that the filtered results match the search criteria

Starting URL: https://rahulshettyacademy.com/seleniumPractise/#/offers

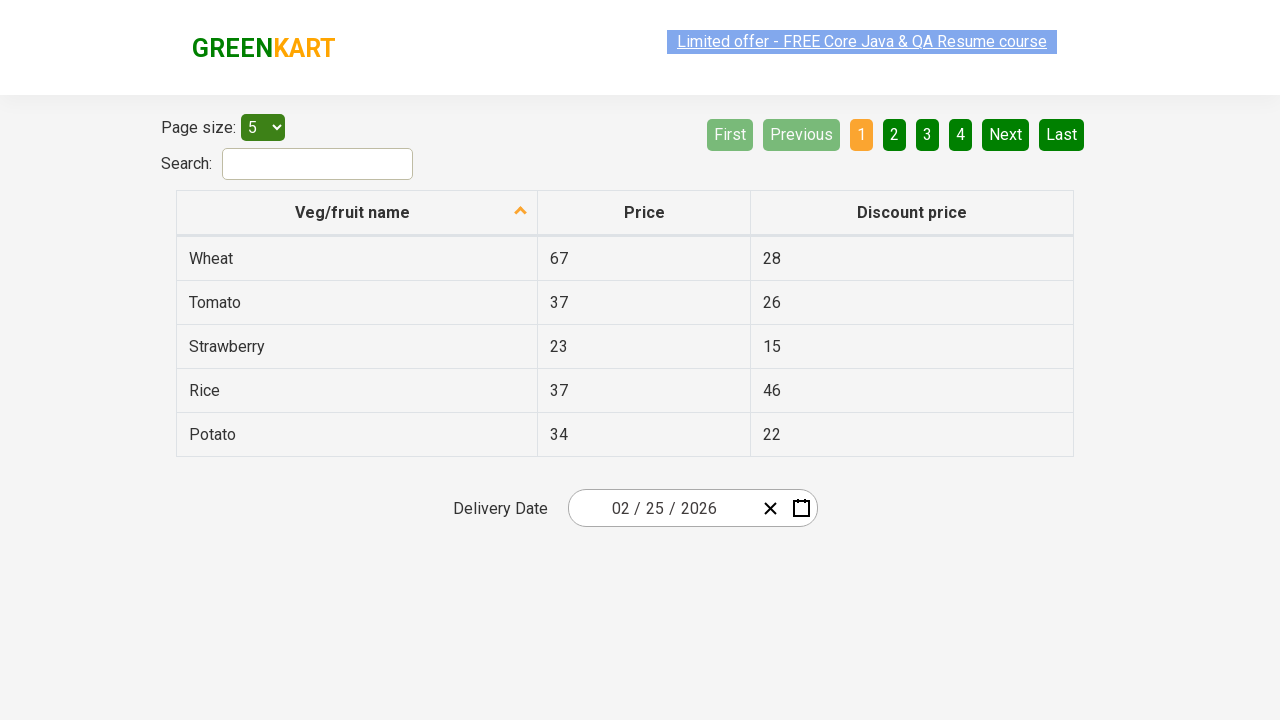

Entered search term 'ato' in search field on #search-field
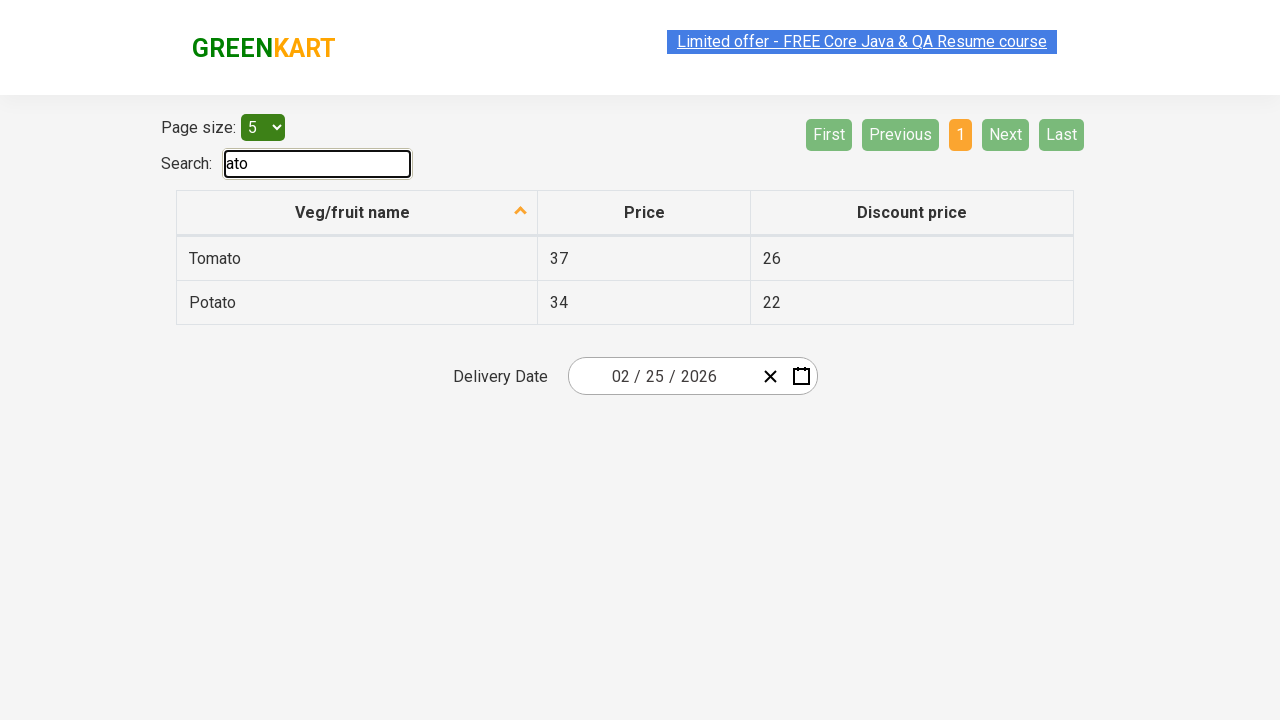

Filtered results appeared in table
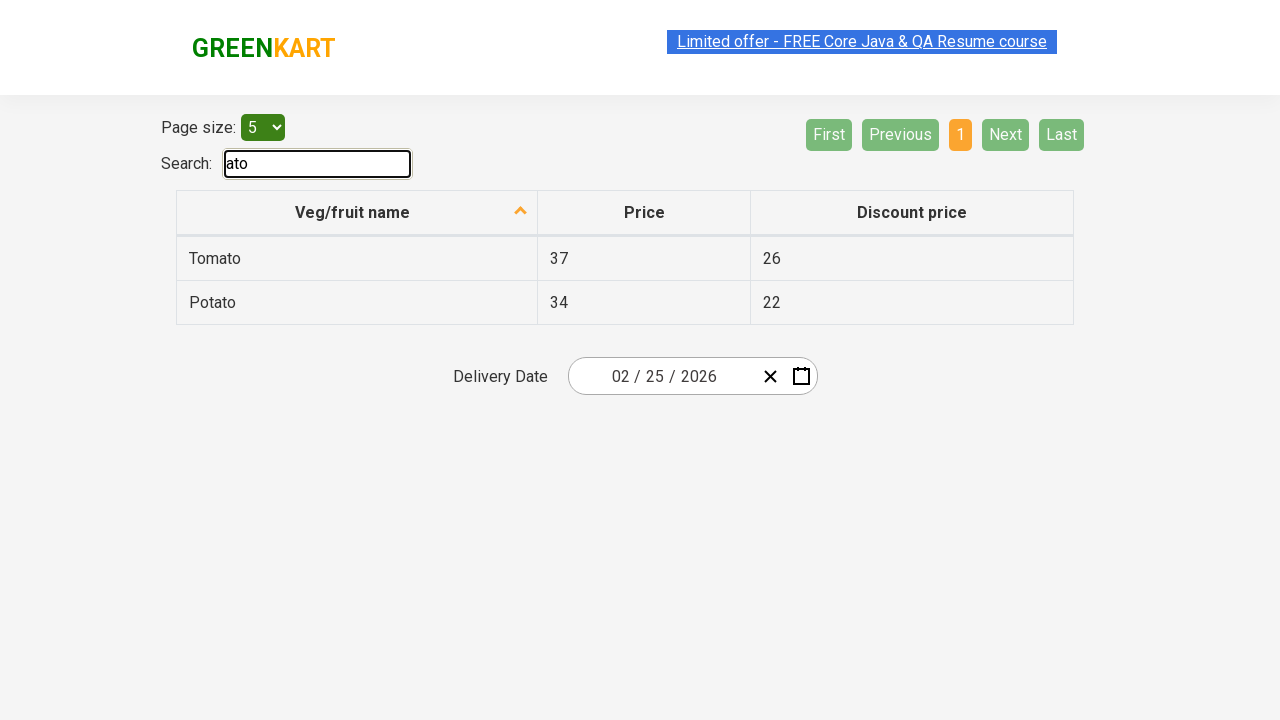

Retrieved all first column cells from table
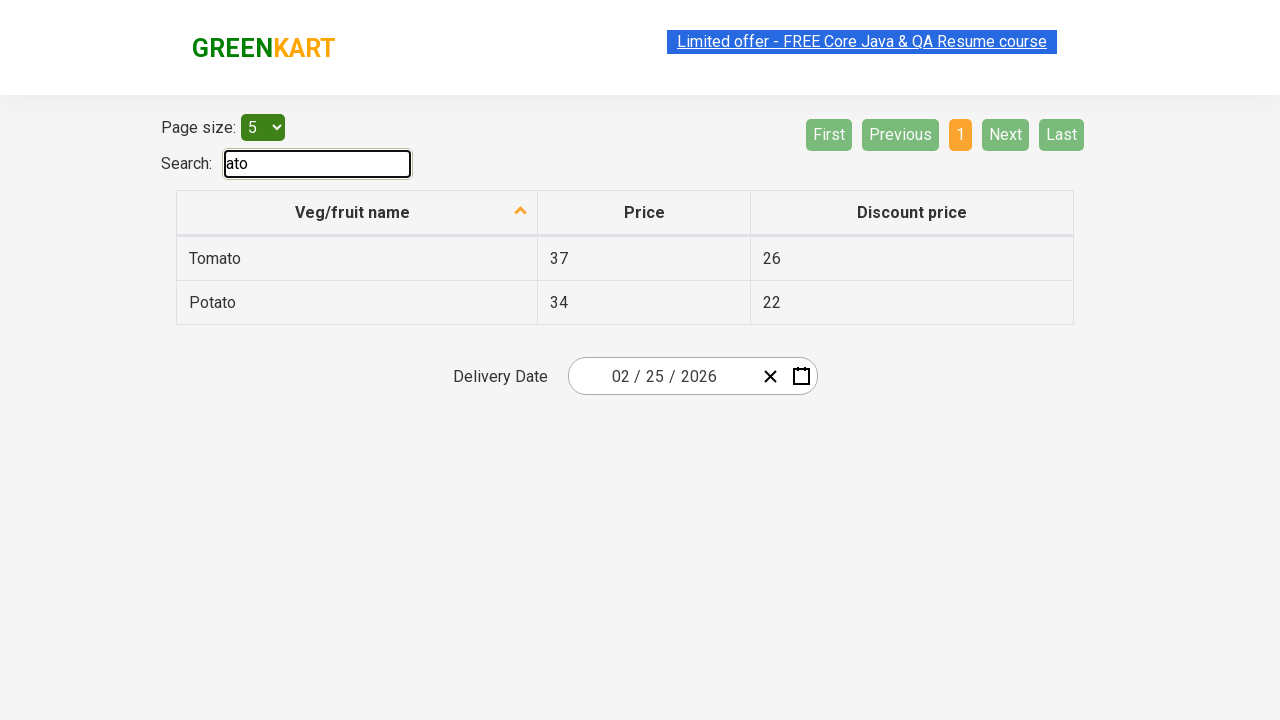

Verified cell text contains 'ato': Tomato
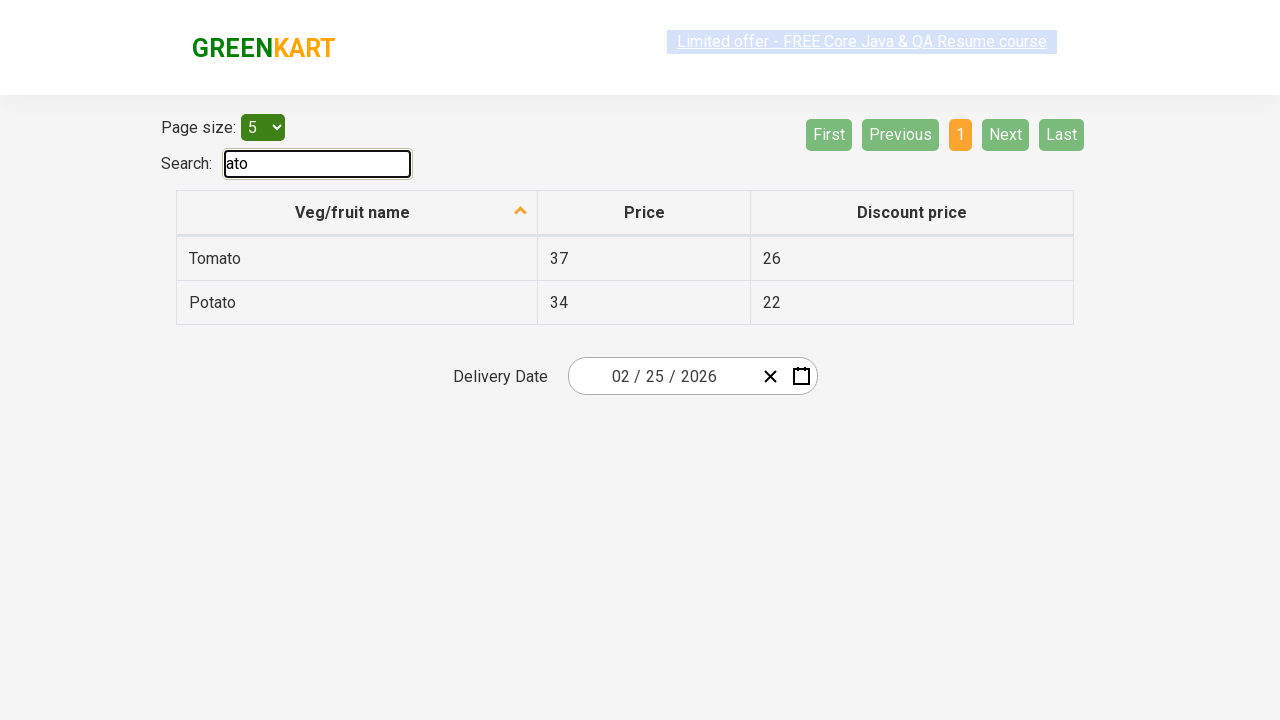

Assertion passed for cell: Tomato
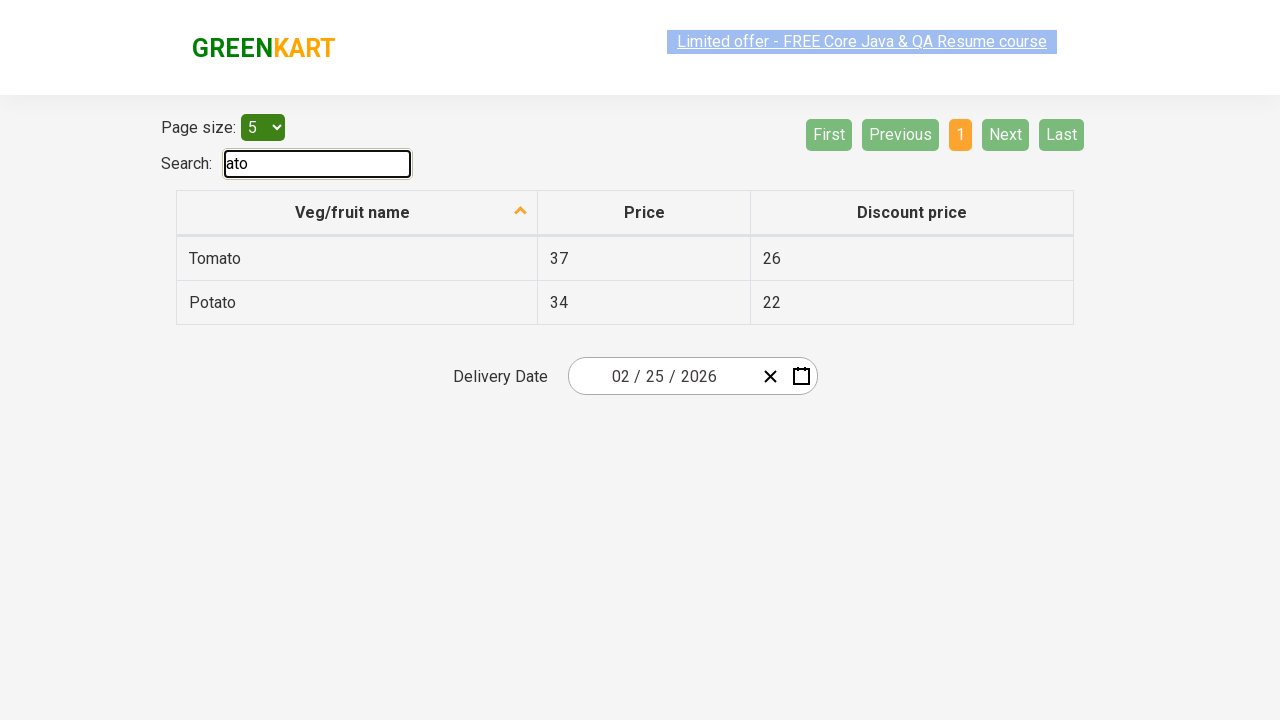

Verified cell text contains 'ato': Potato
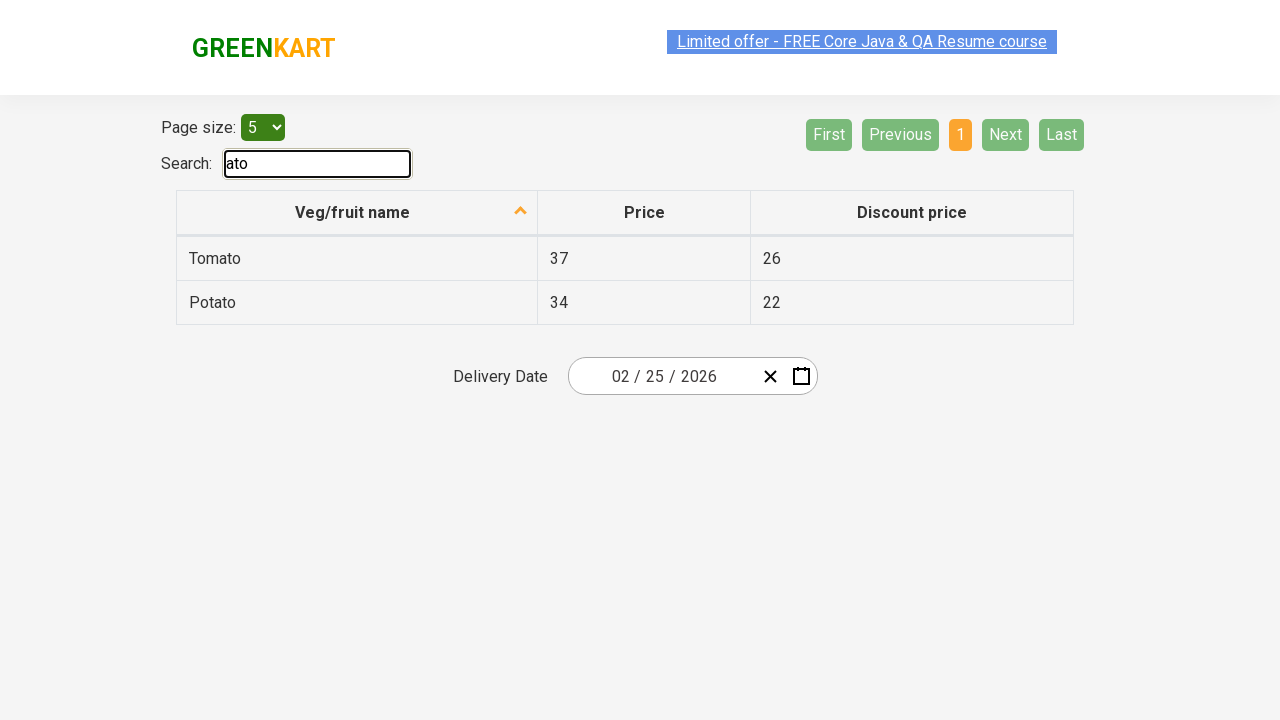

Assertion passed for cell: Potato
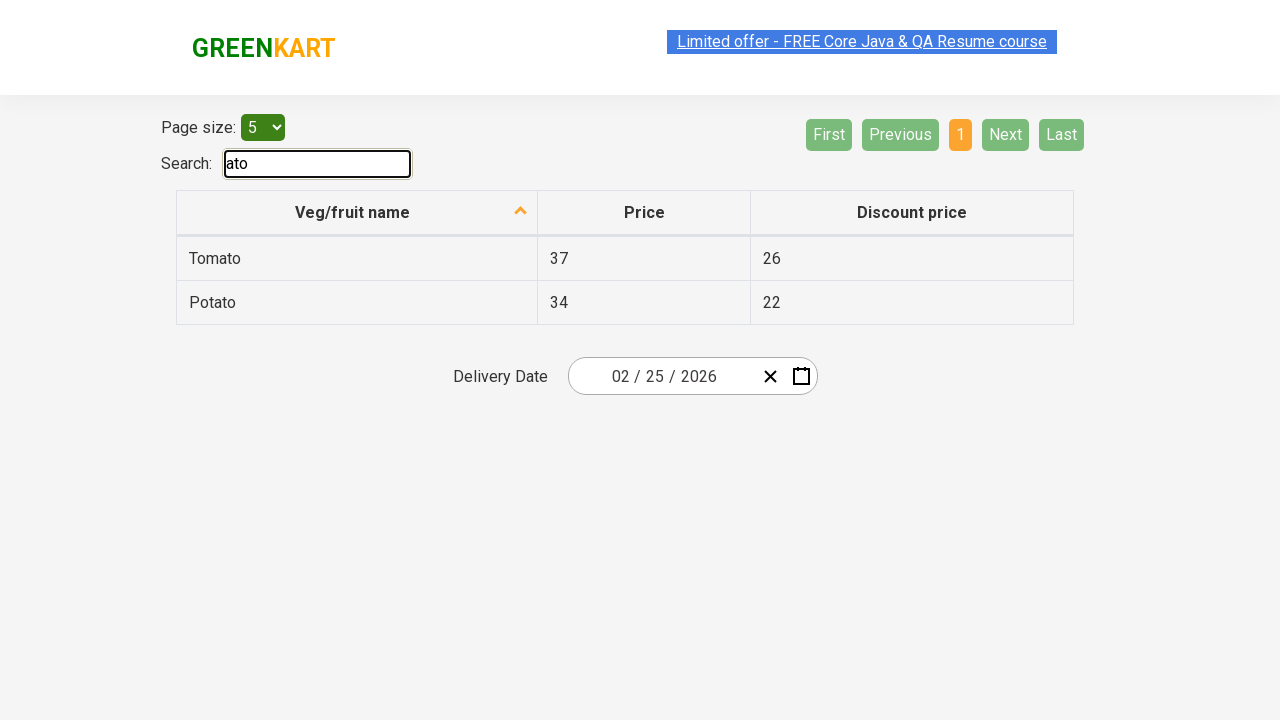

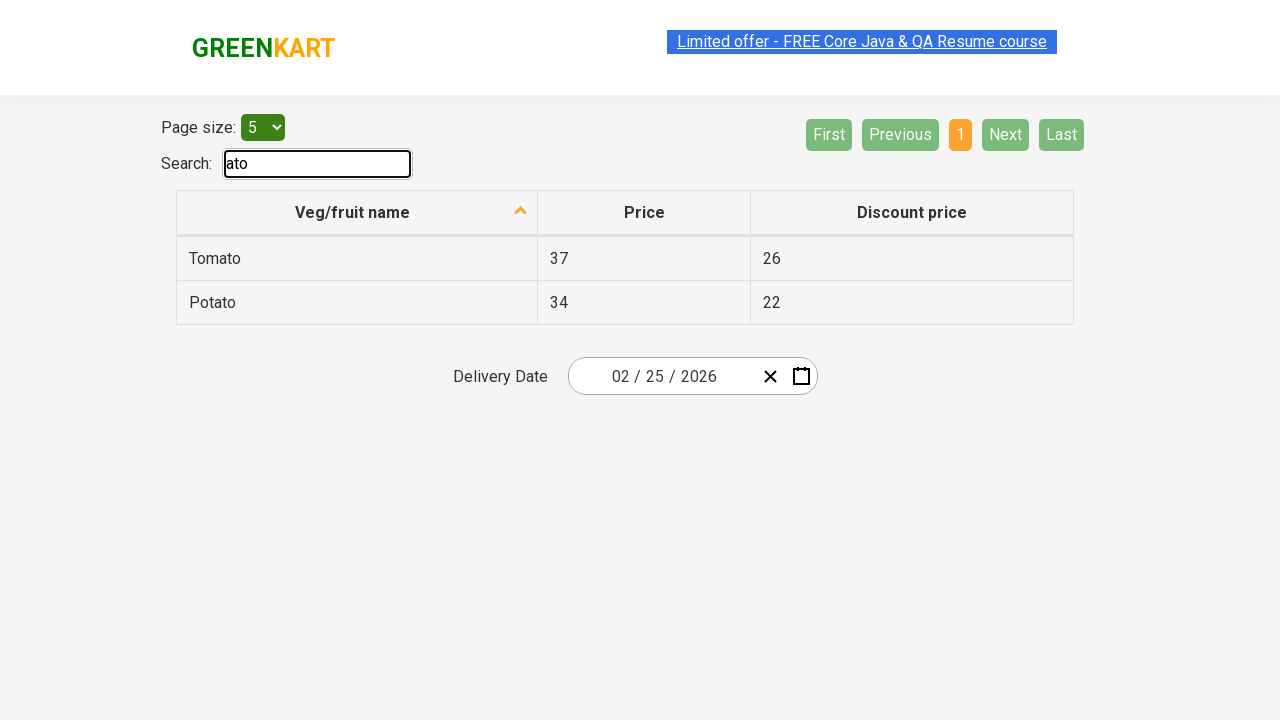